Opens the DNS Shop website and verifies the page loads by checking the title and URL

Starting URL: https://www.dns-shop.ru/

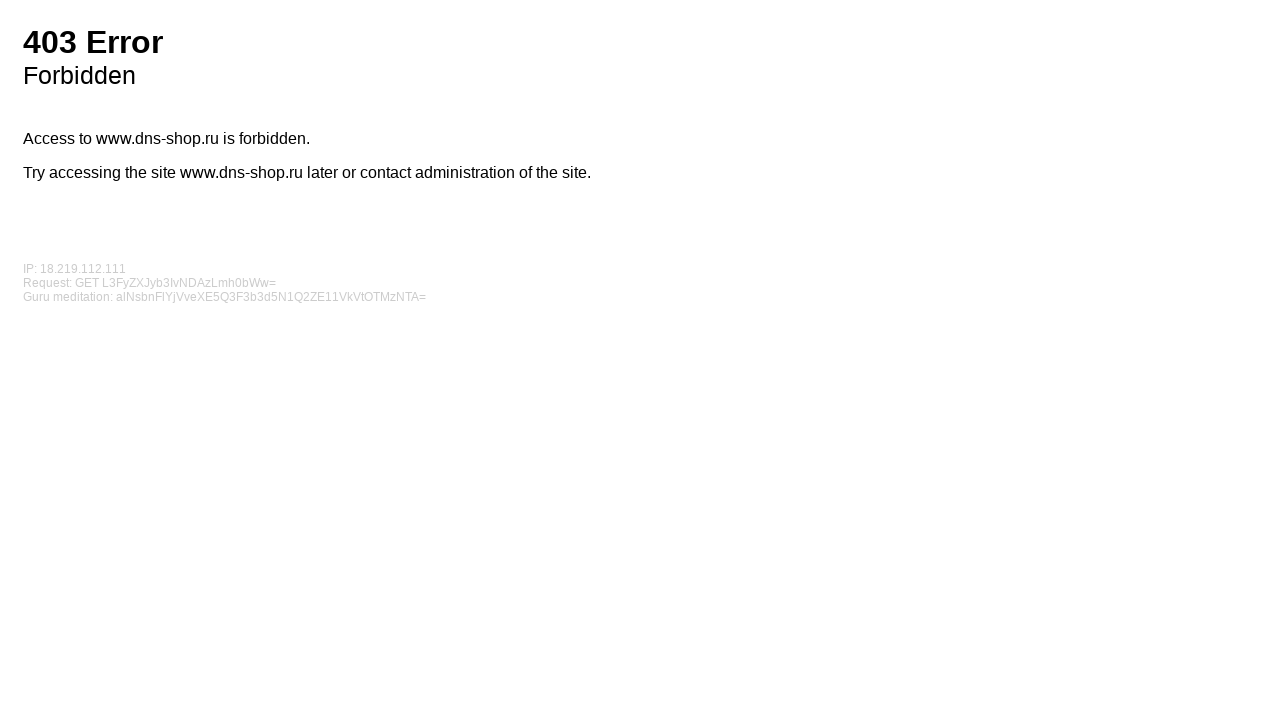

Navigated to DNS Shop website
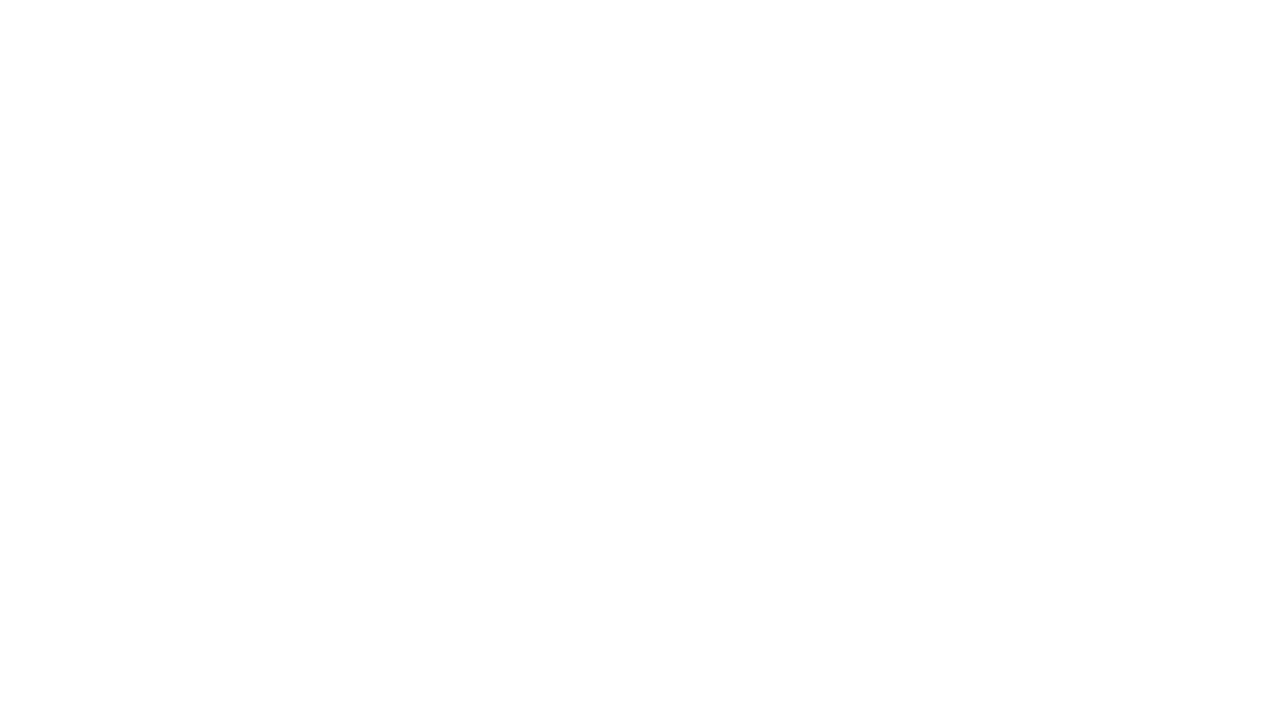

Retrieved page title: 
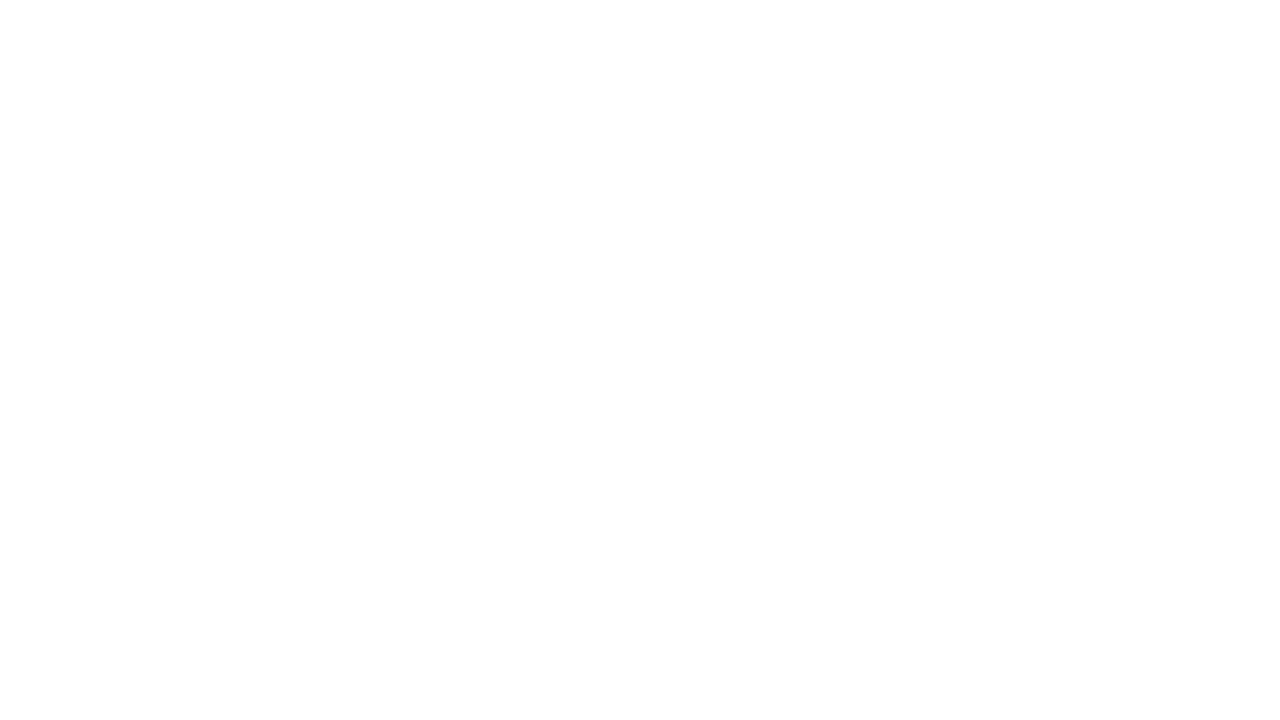

Retrieved current URL: https://www.dns-shop.ru/
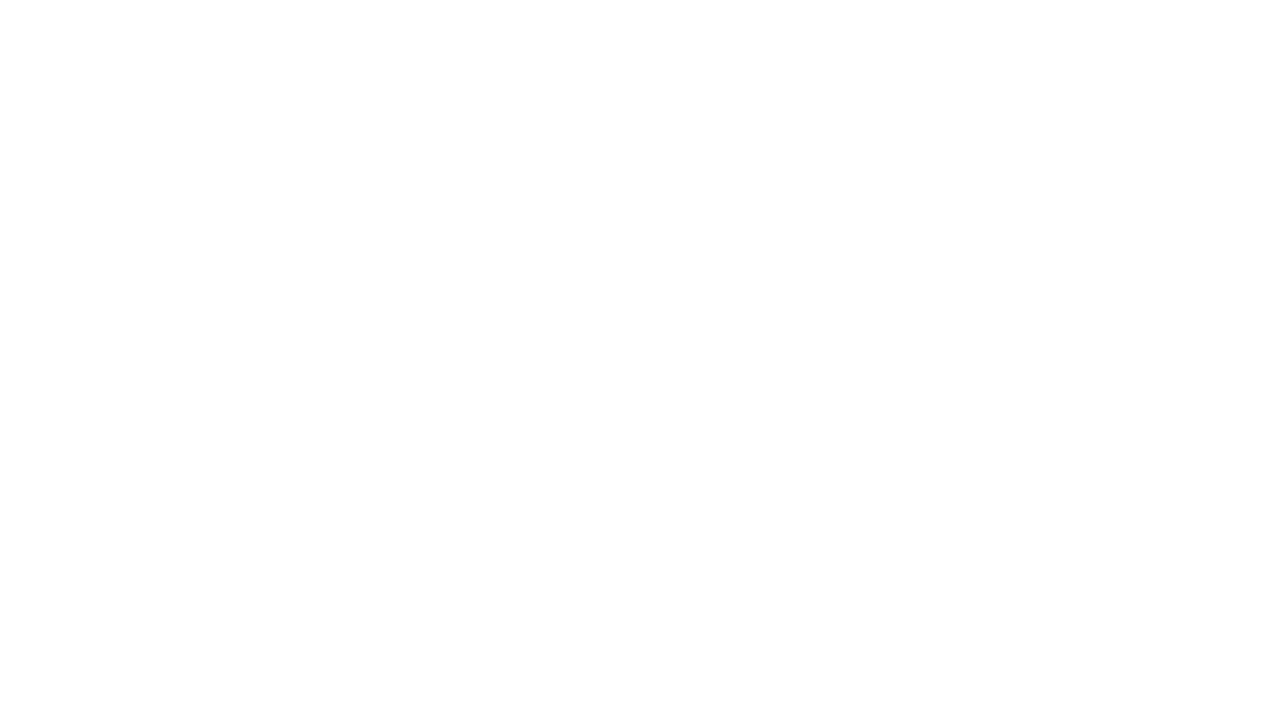

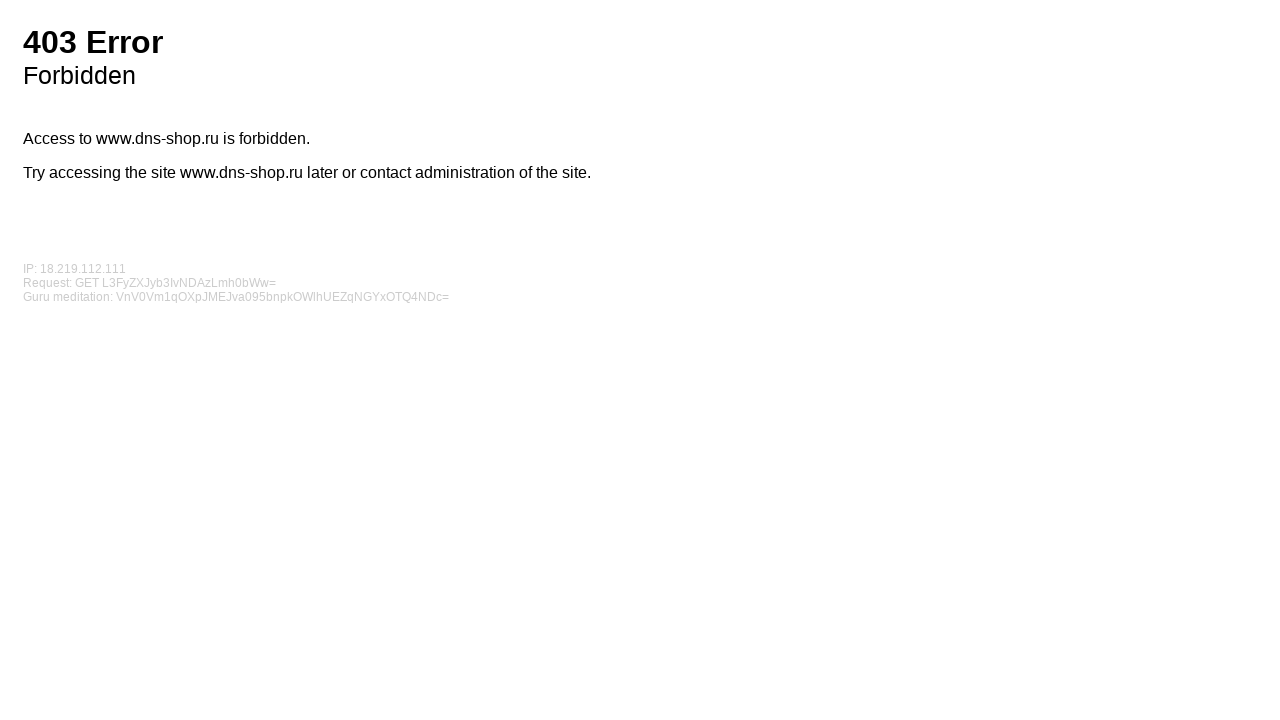